Tests checkbox interactions by clicking multiple checkboxes, toggling their states, and validating their selection status

Starting URL: https://iamsandesh23.github.io/selenium.github.io/

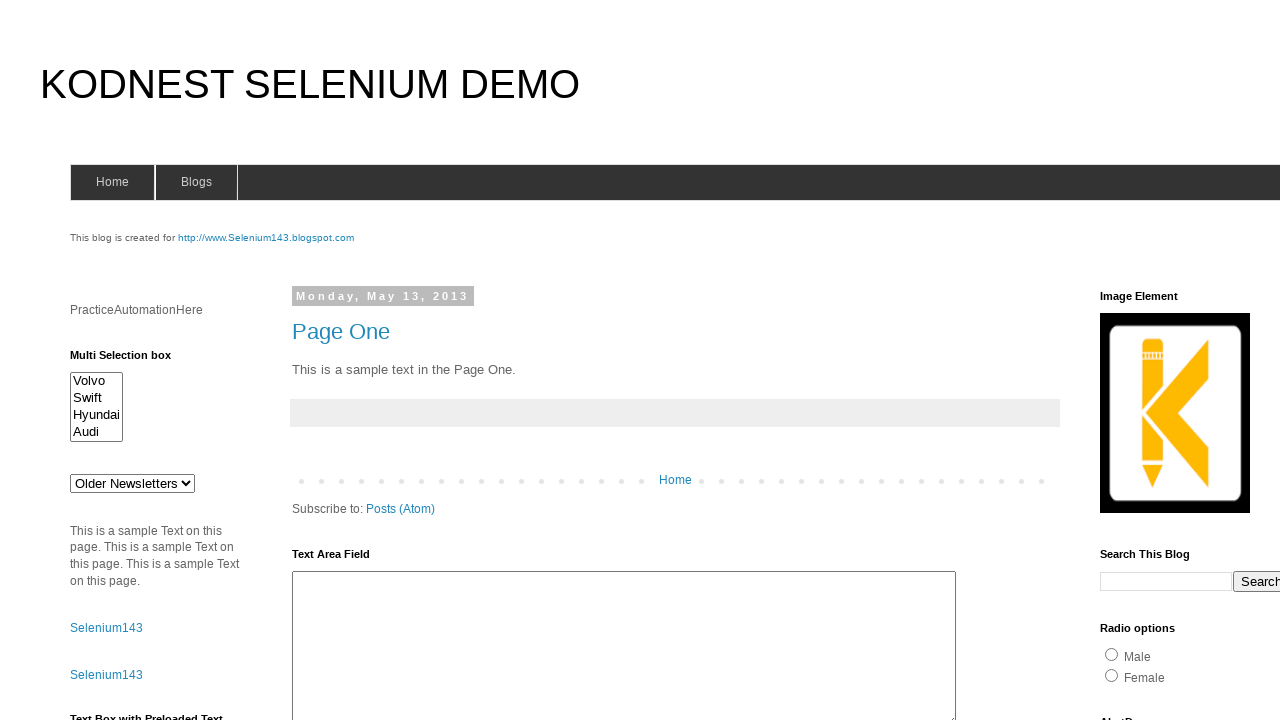

Navigated to checkbox test page
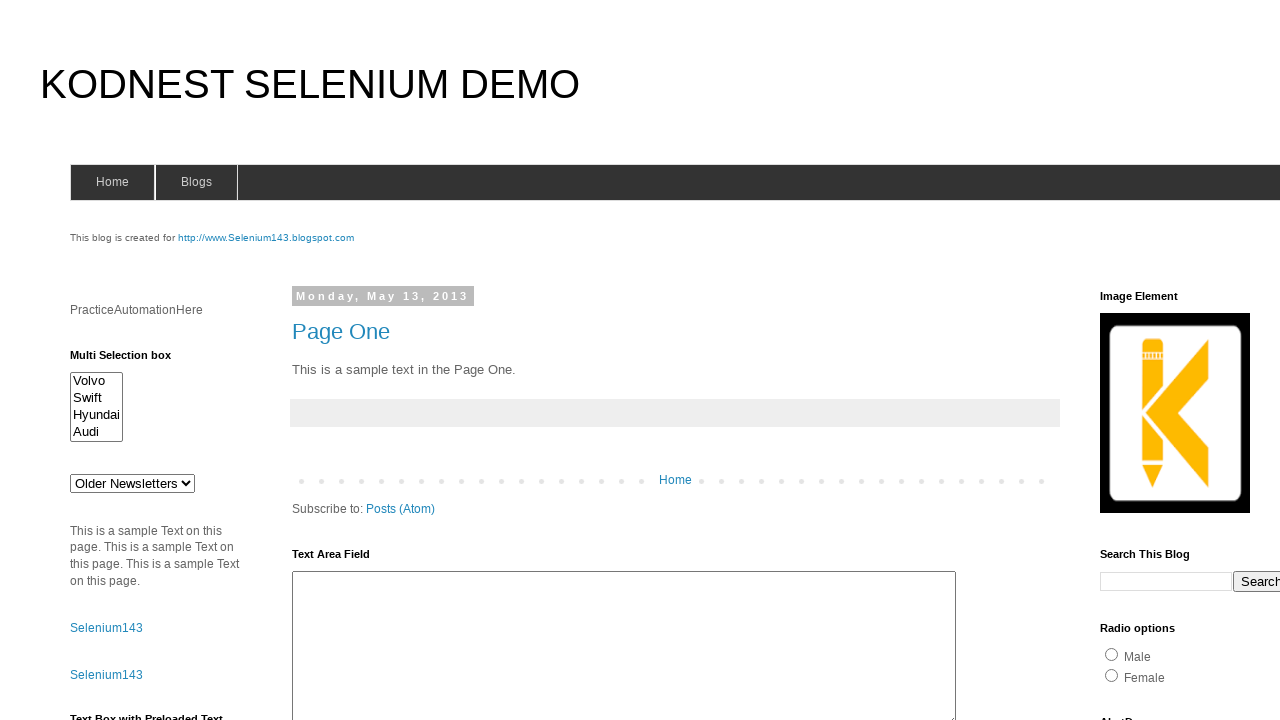

Clicked sports checkbox to select it at (1152, 361) on xpath=//input[@id='checkbox1']
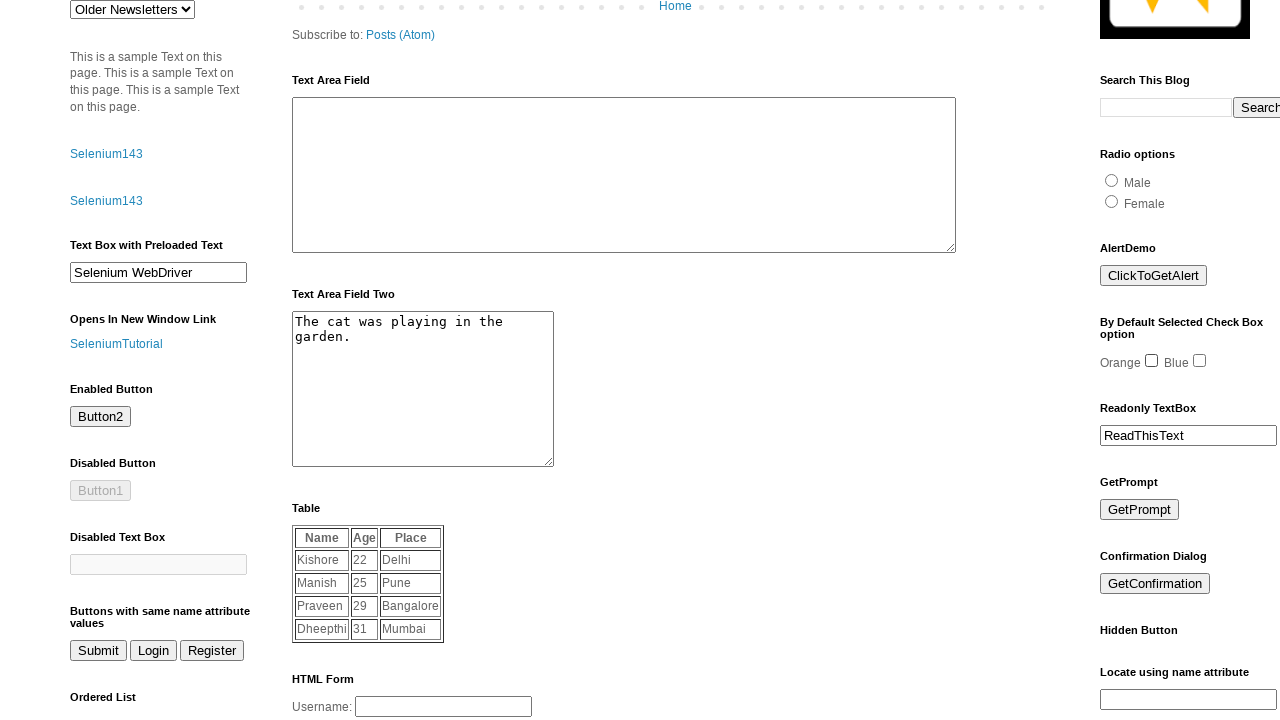

Clicked blue checkbox to select it at (1200, 361) on xpath=//input[@id='checkbox2']
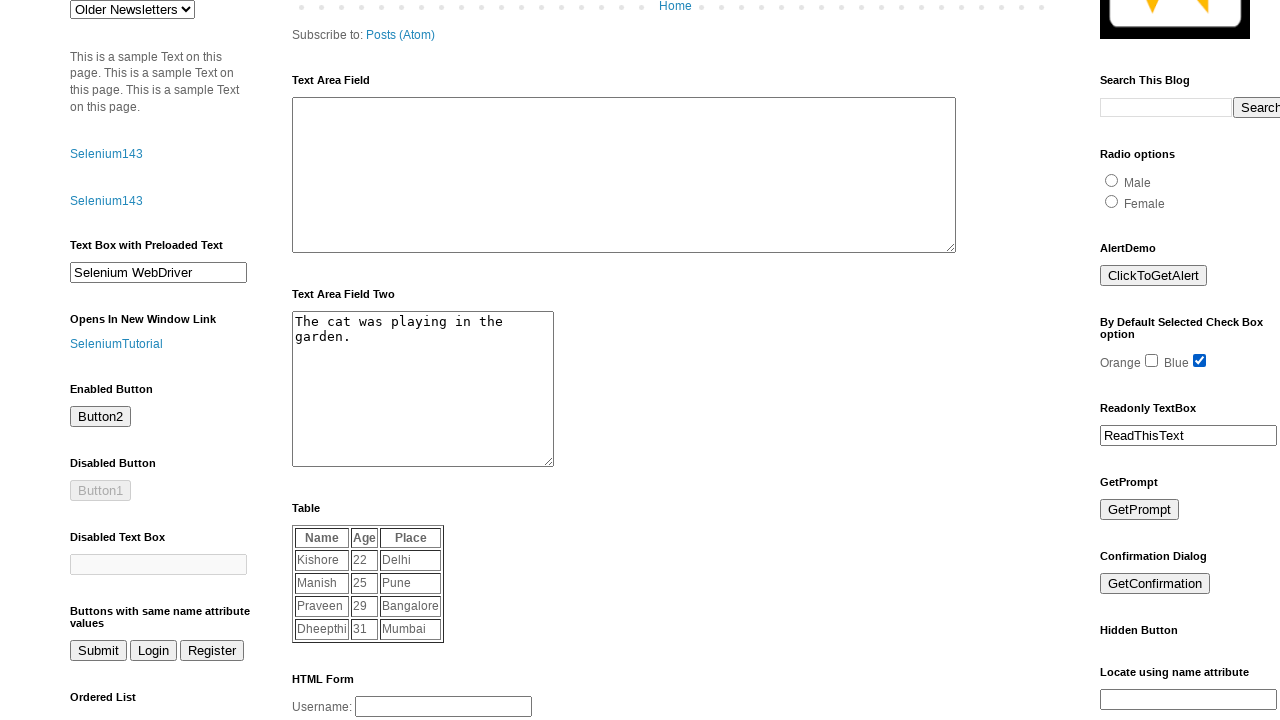

Clicked sports checkbox to deselect it at (1152, 361) on xpath=//input[@id='checkbox1']
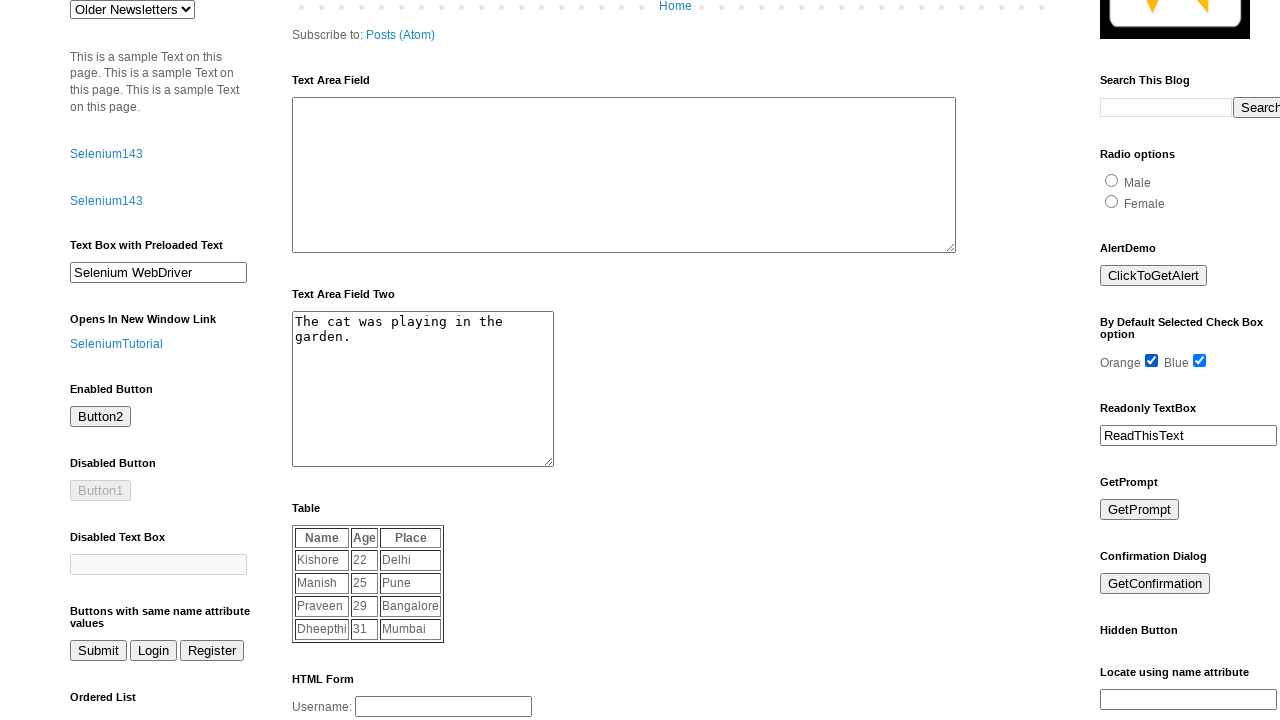

Clicked blue checkbox to deselect it at (1200, 361) on xpath=//input[@id='checkbox2']
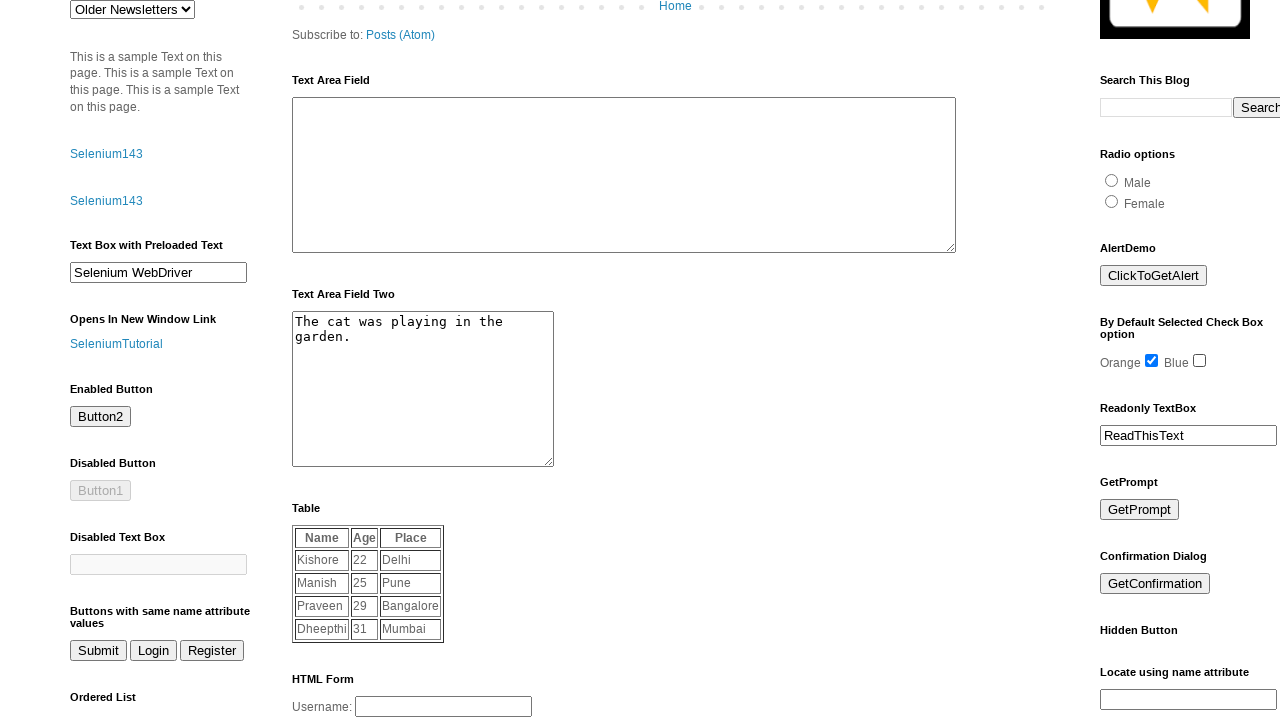

Clicked sports checkbox to select it again at (1152, 361) on xpath=//input[@id='checkbox1']
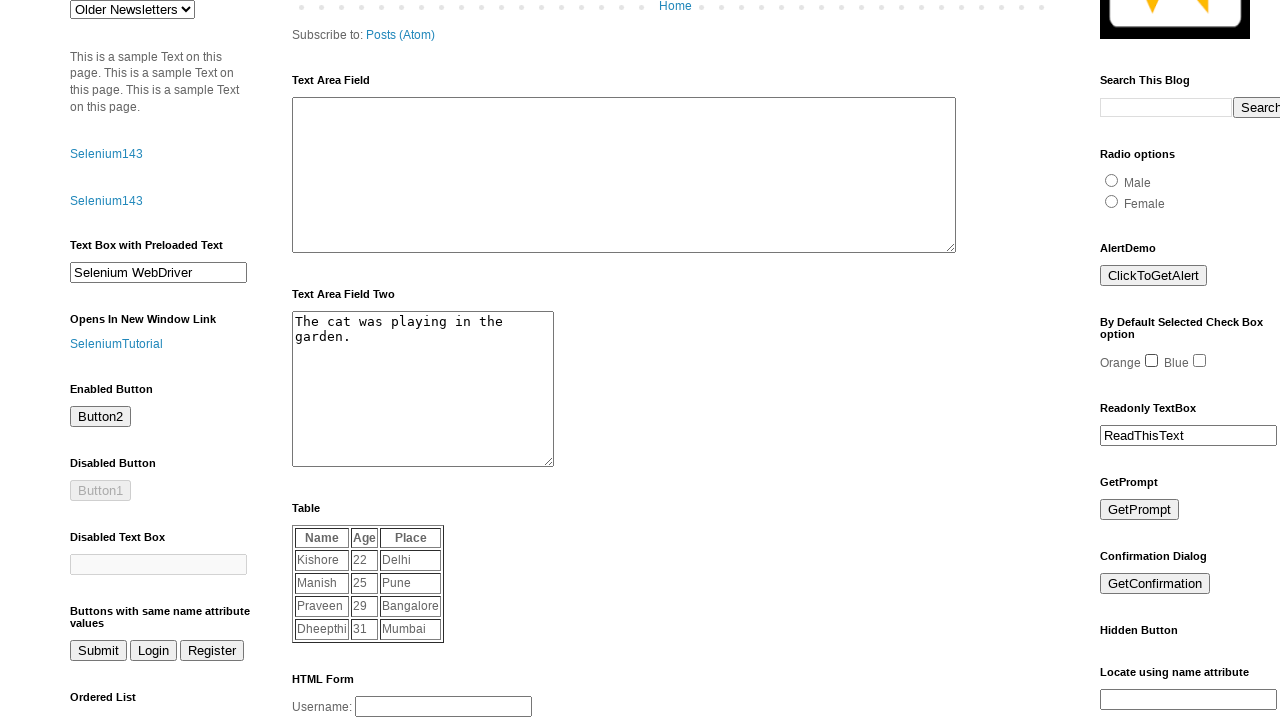

Located sports checkbox element for validation
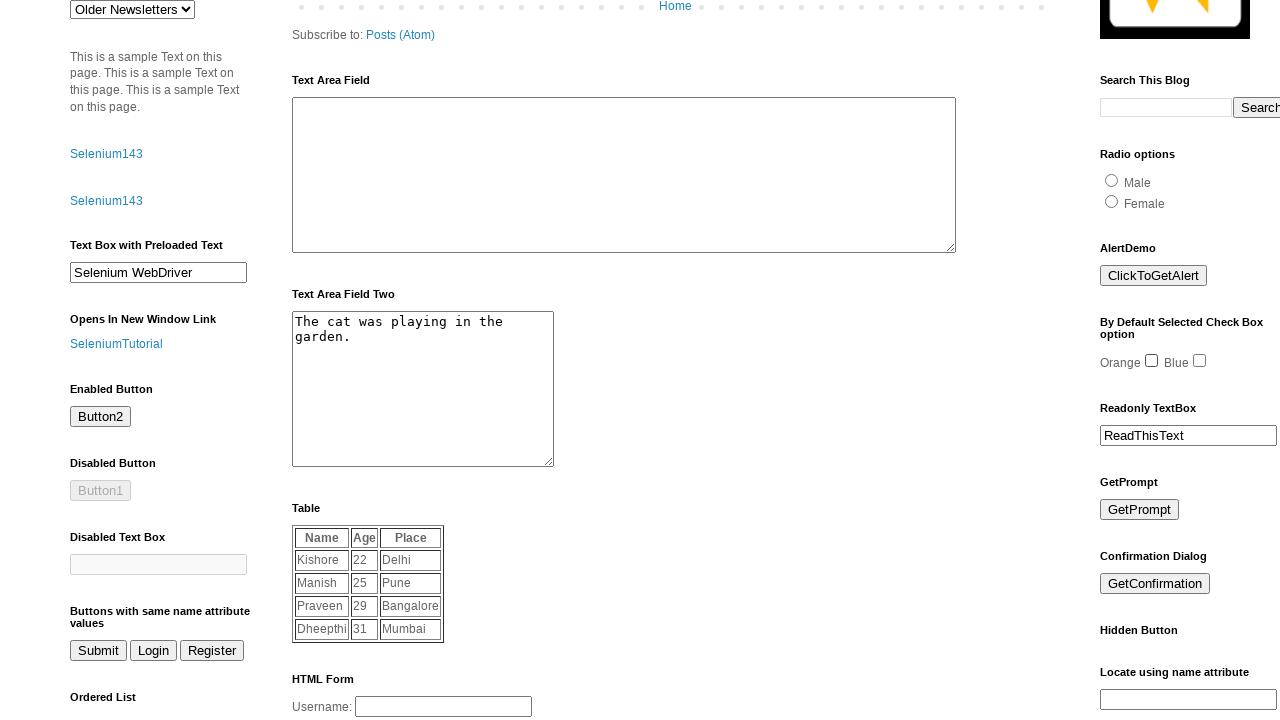

Sports checkbox is visible - clicked it to toggle state at (1152, 361) on xpath=//input[@id='checkbox1']
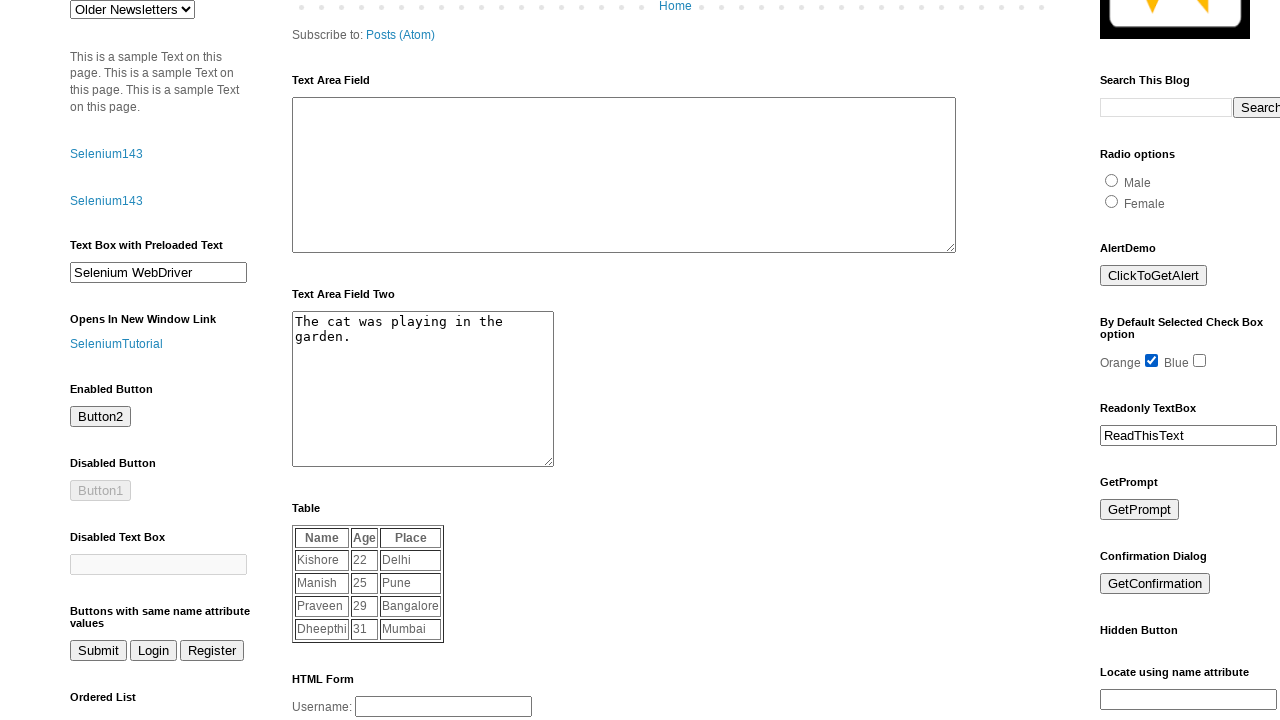

Located blue checkbox element for validation
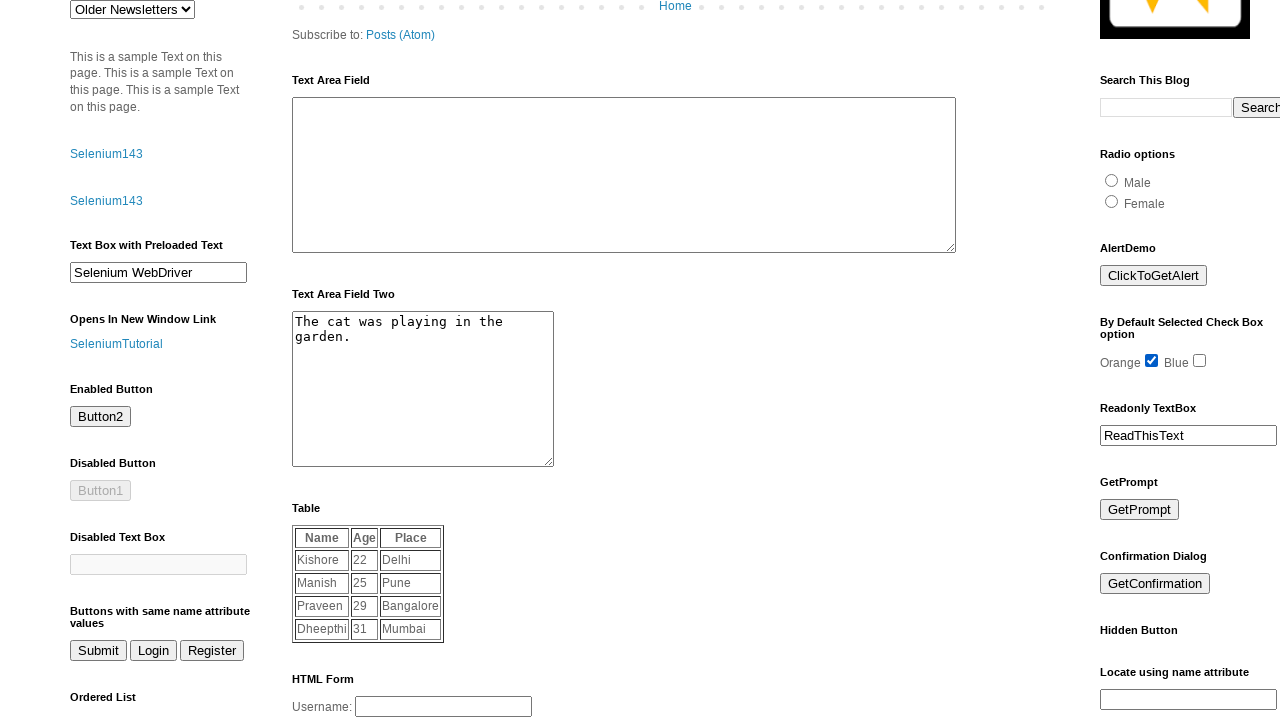

Blue checkbox is not selected - clicked it to select at (1200, 361) on xpath=//input[@id='checkbox2']
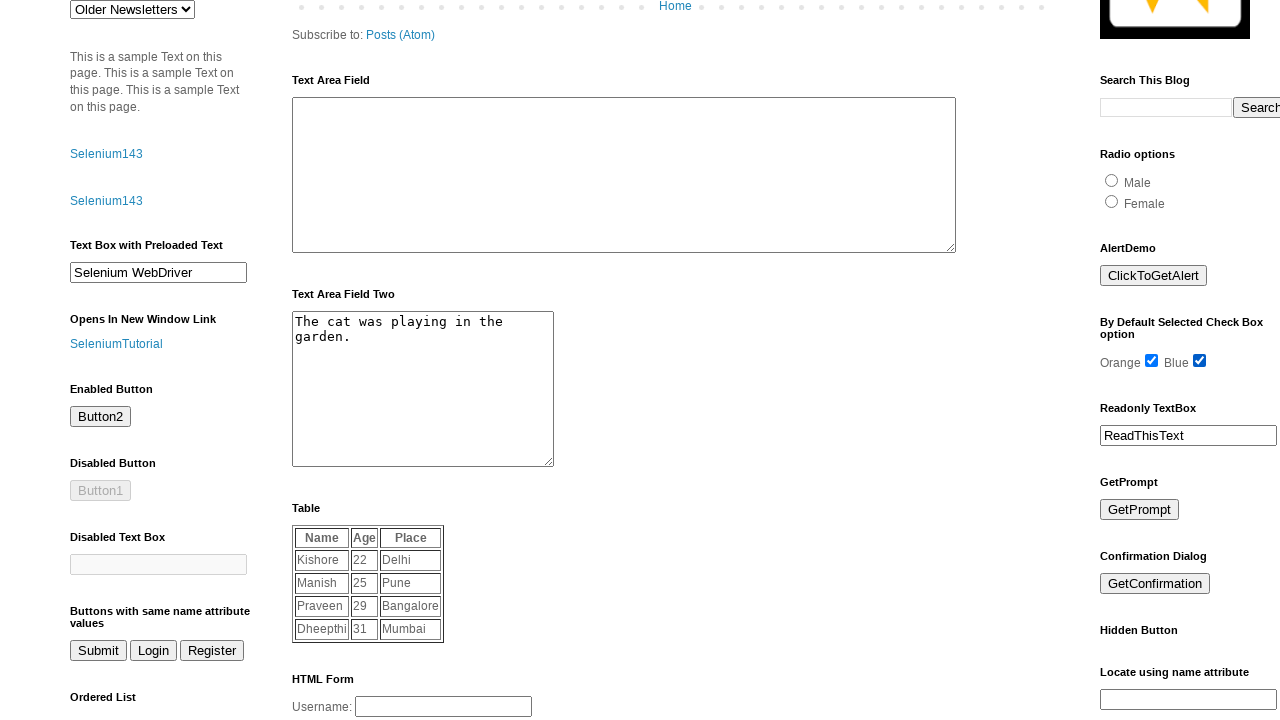

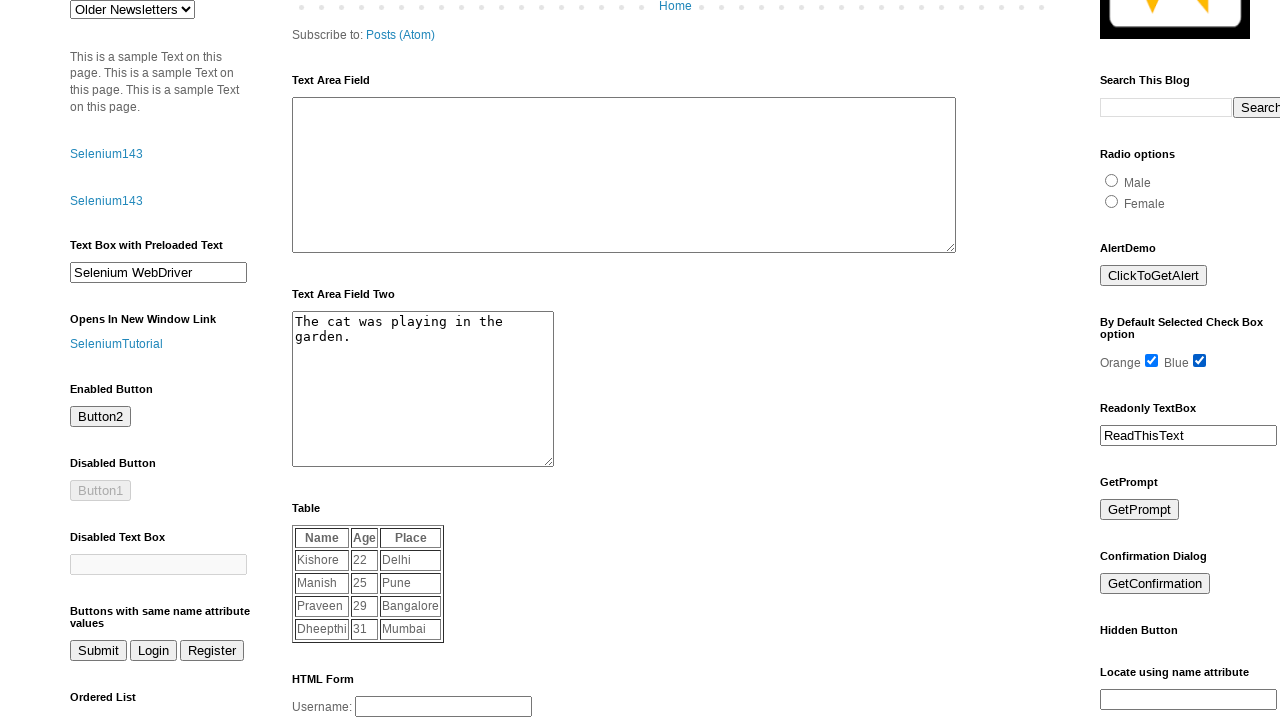